Navigates to Snapdeal website and retrieves page information including title, URL, and domain using JavaScript execution

Starting URL: https://snapdeal.com

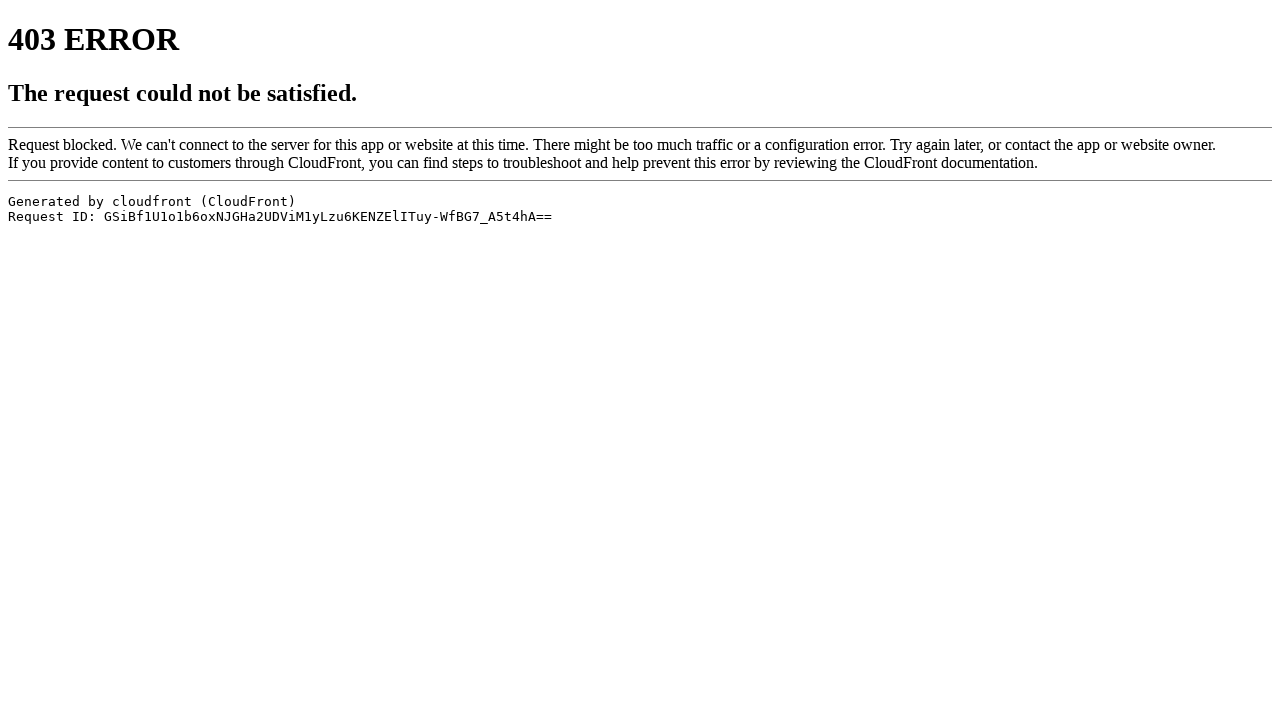

Navigated to https://snapdeal.com
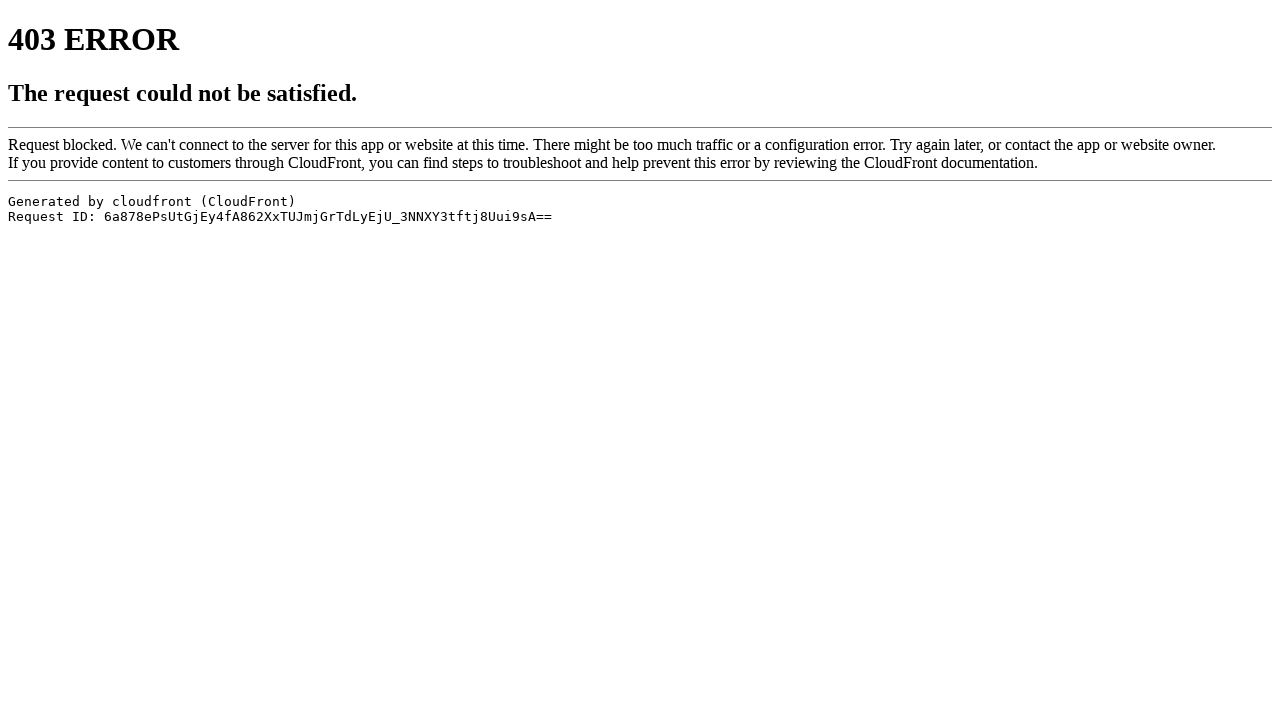

Retrieved page title: ERROR: The request could not be satisfied
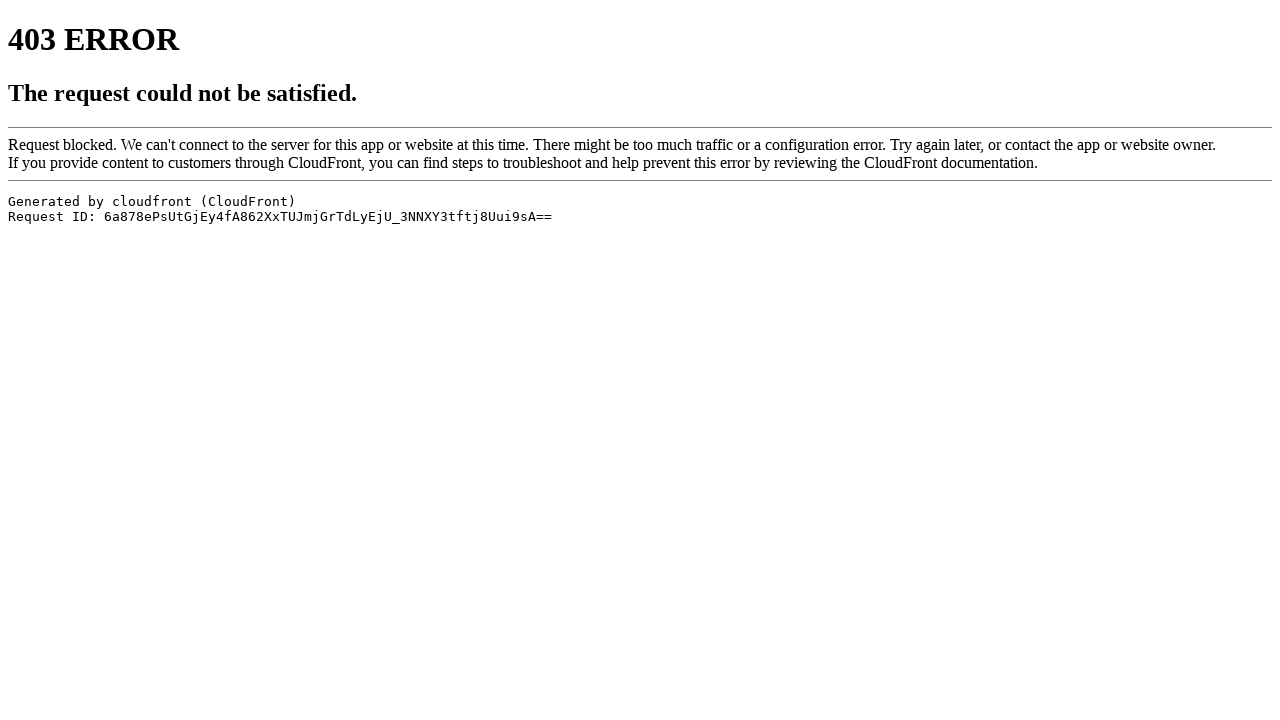

Retrieved page URL: https://www.snapdeal.com/
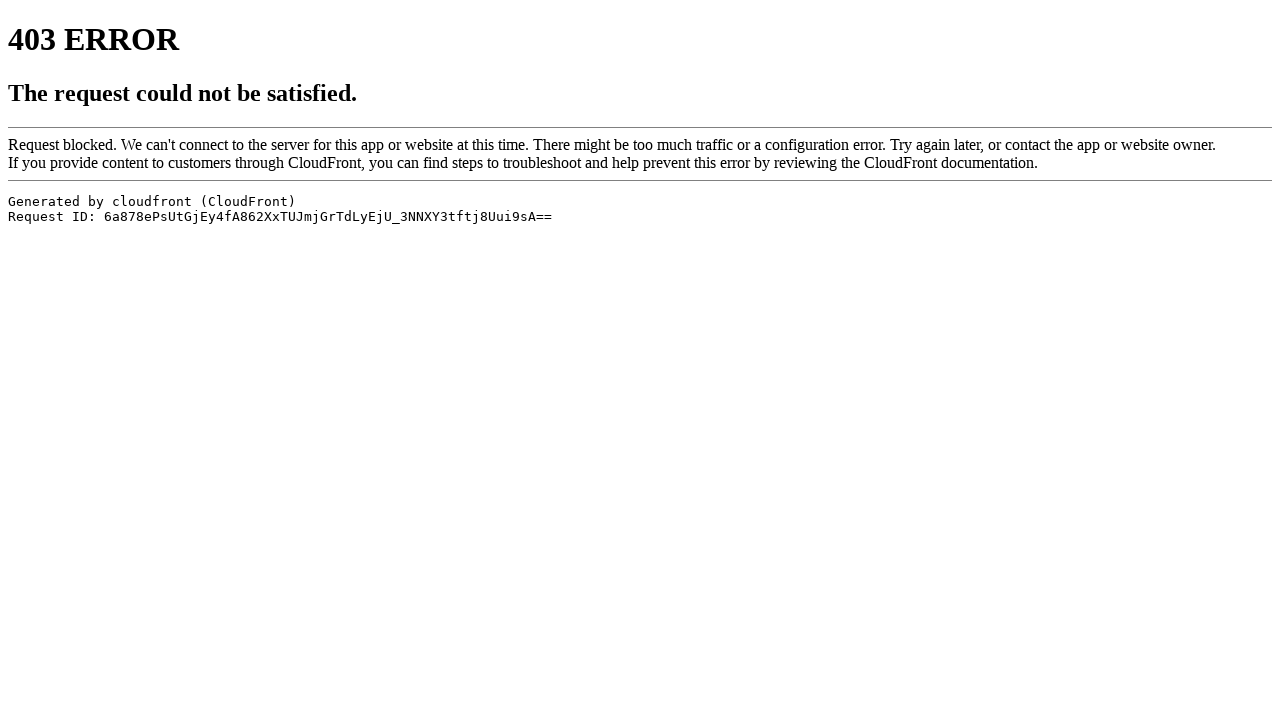

Retrieved domain: www.snapdeal.com
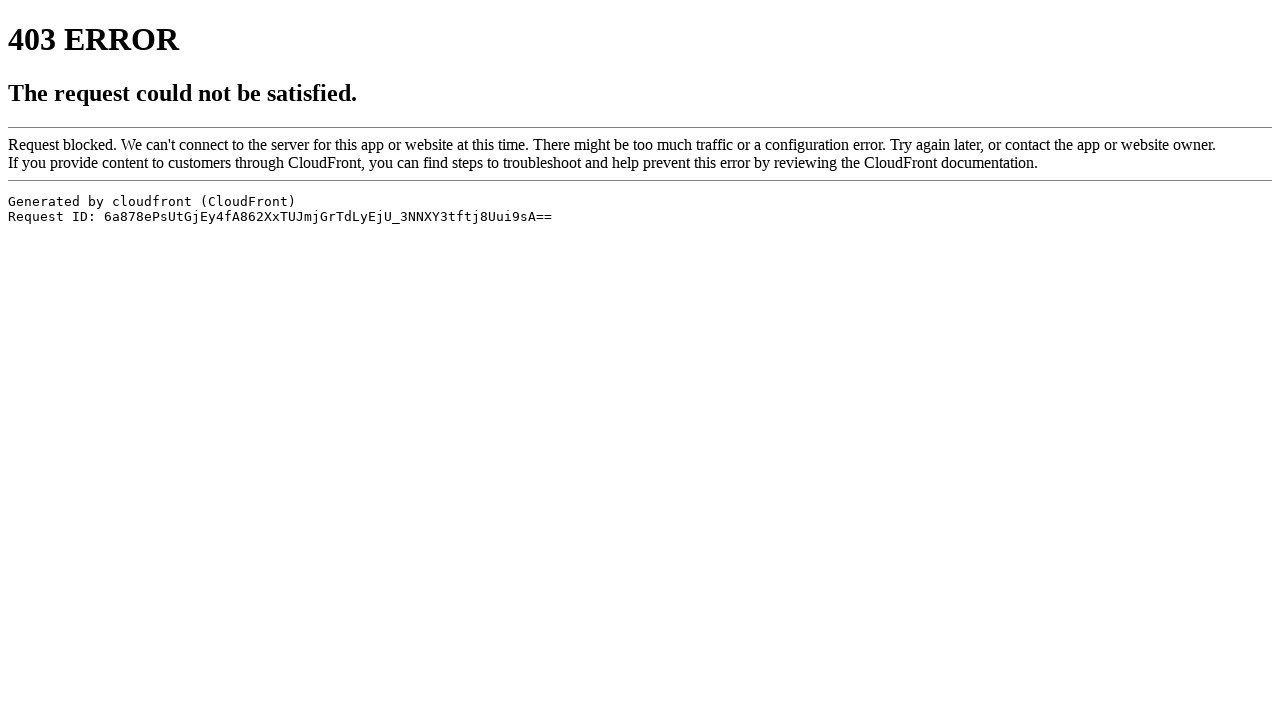

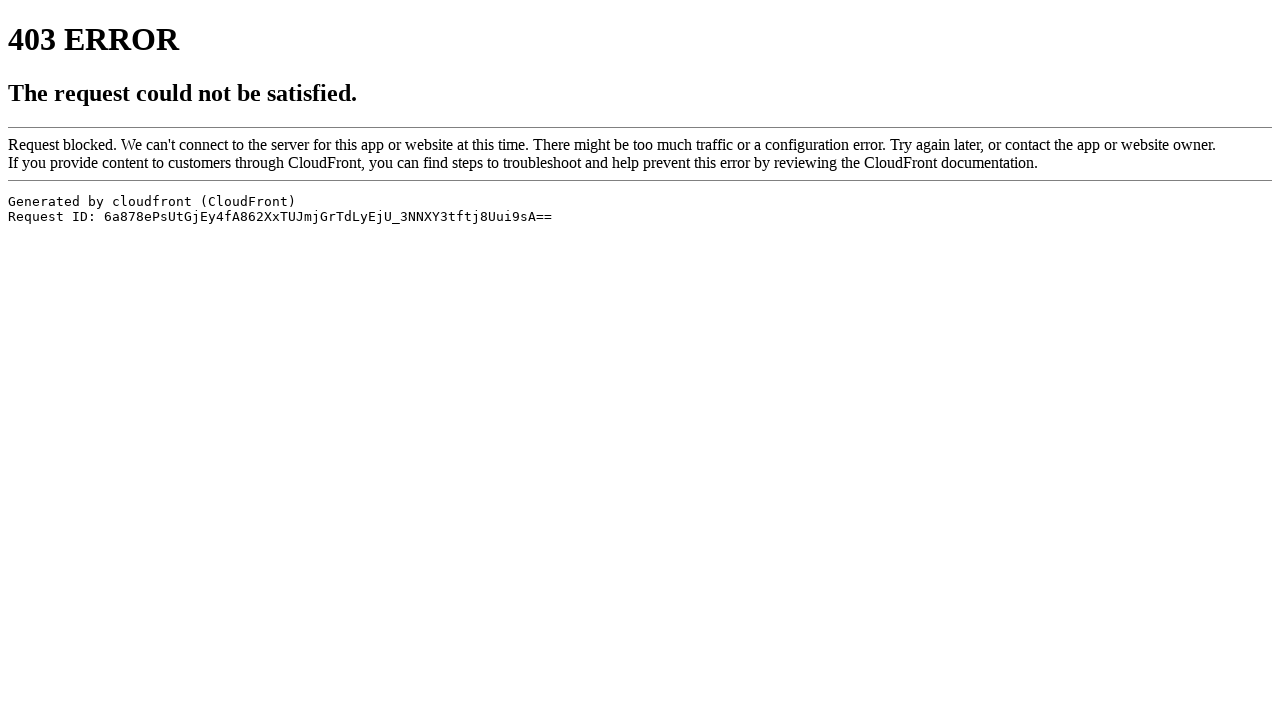